Navigates to a Selenium test page and clicks a button that triggers a JavaScript exception, used for testing console log capture functionality.

Starting URL: https://www.selenium.dev/selenium/web/bidi/logEntryAdded.html

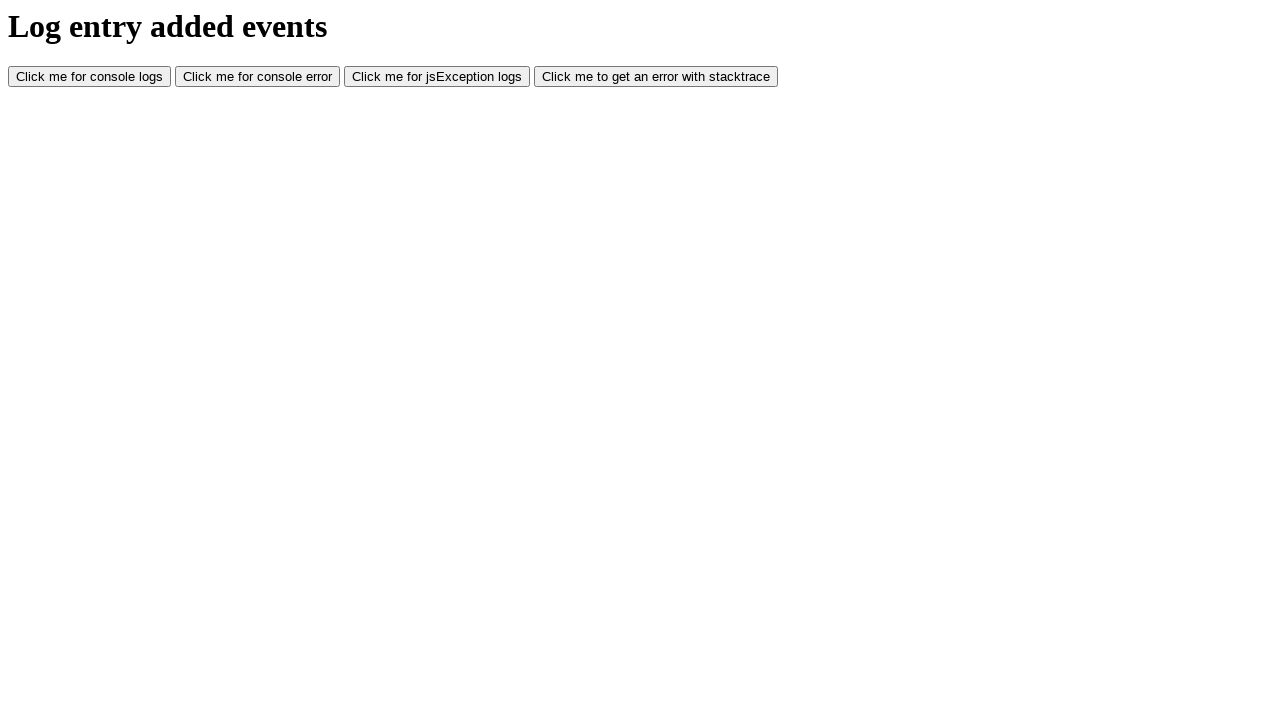

Clicked button to trigger JavaScript exception at (437, 77) on #jsException
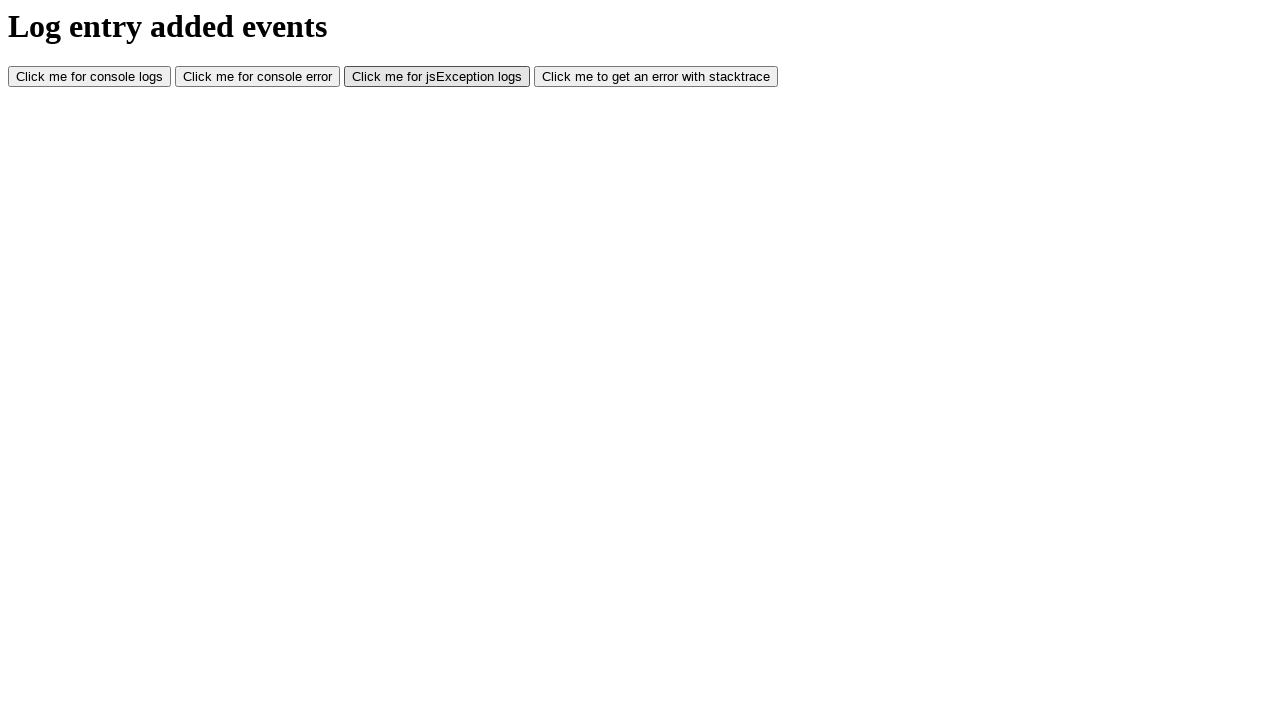

Waited for JavaScript exception to be processed
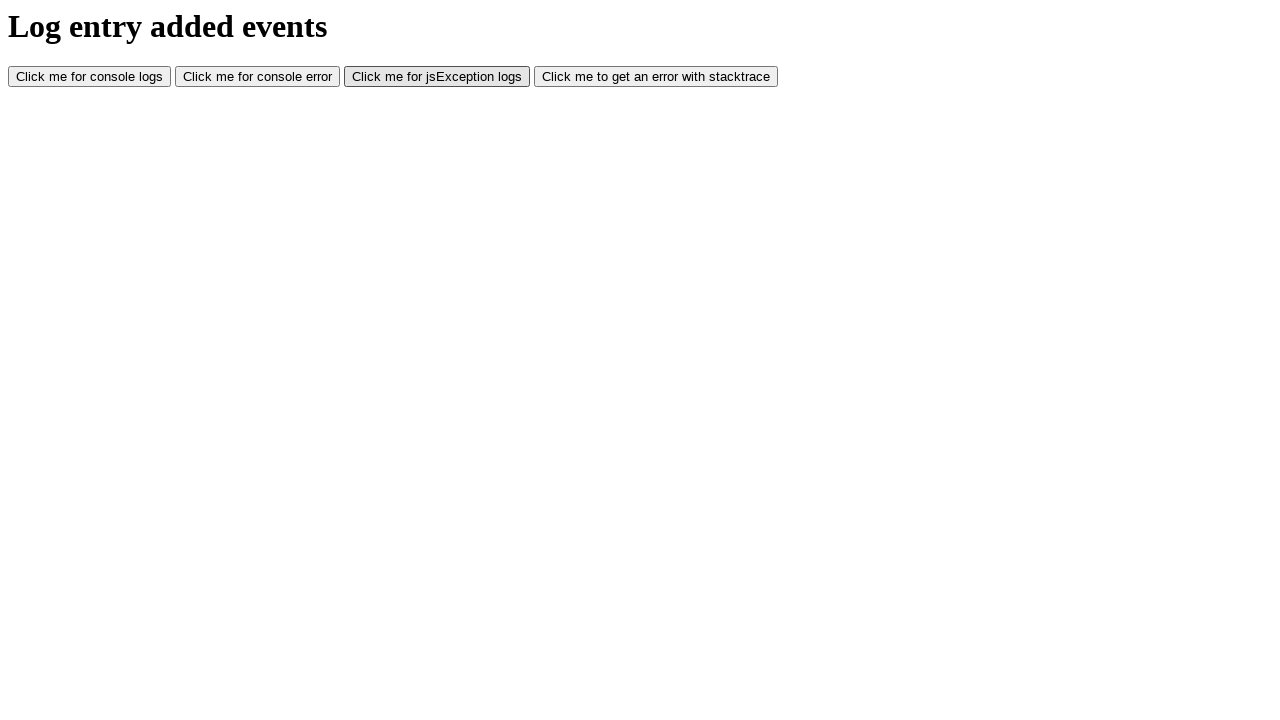

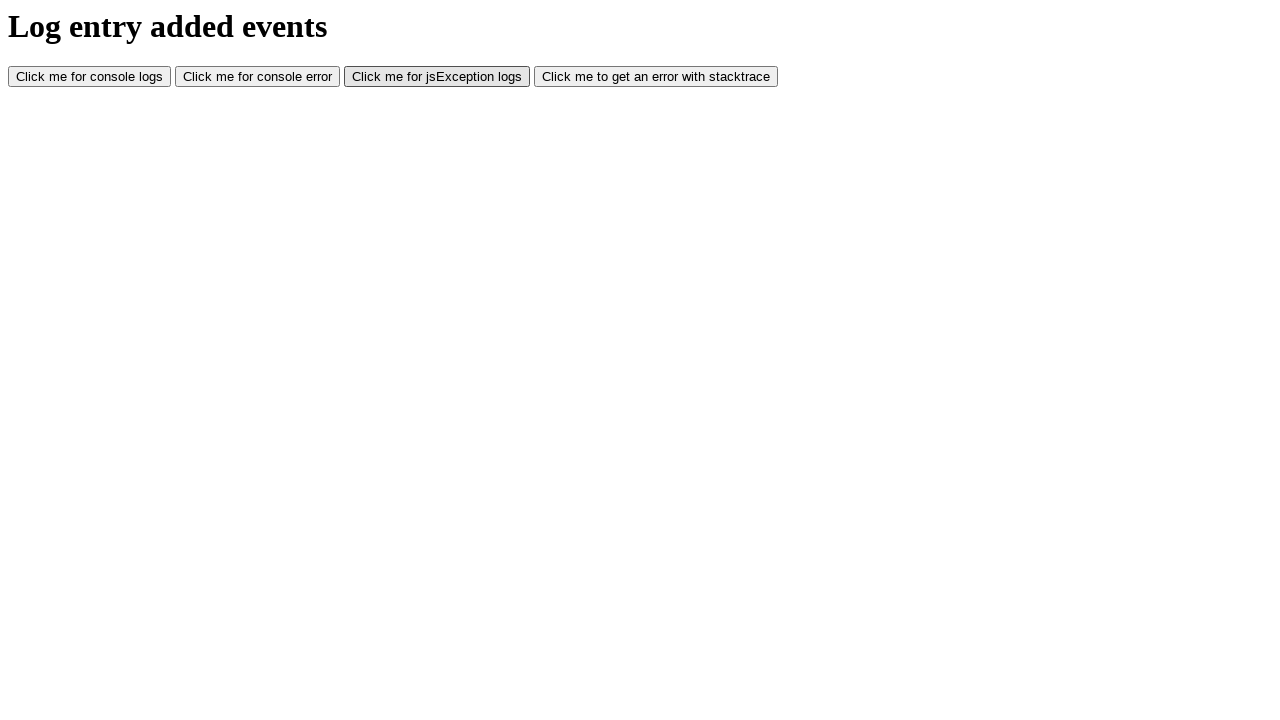